Tests double-click functionality by performing a double-click action on a button and verifying the resulting message

Starting URL: https://demoqa.com/buttons

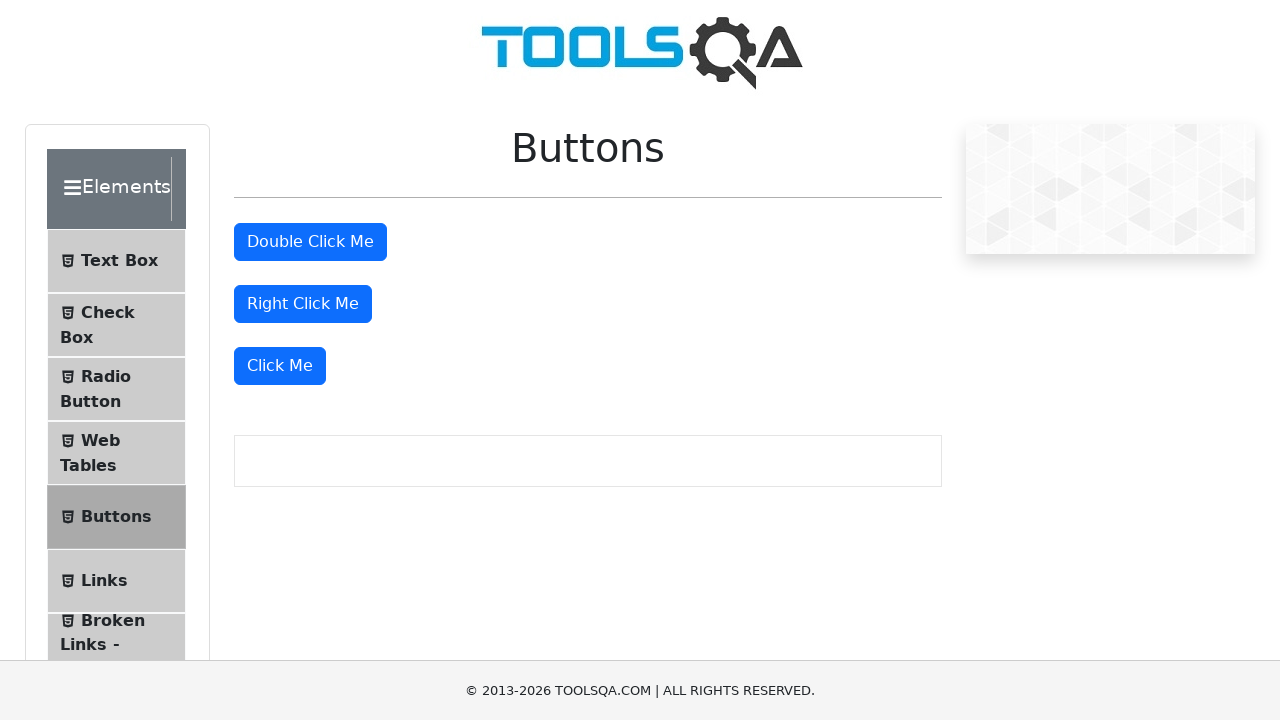

Performed double-click on the double-click button at (310, 242) on #doubleClickBtn
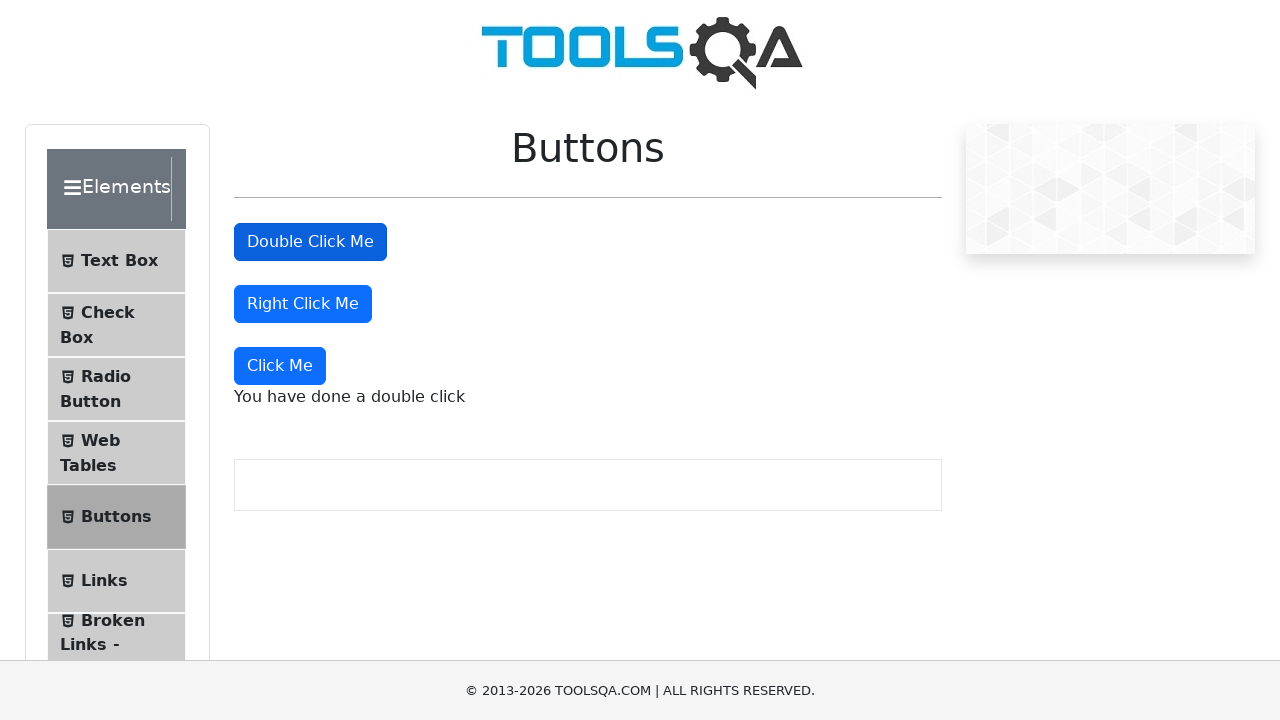

Double-click message element appeared
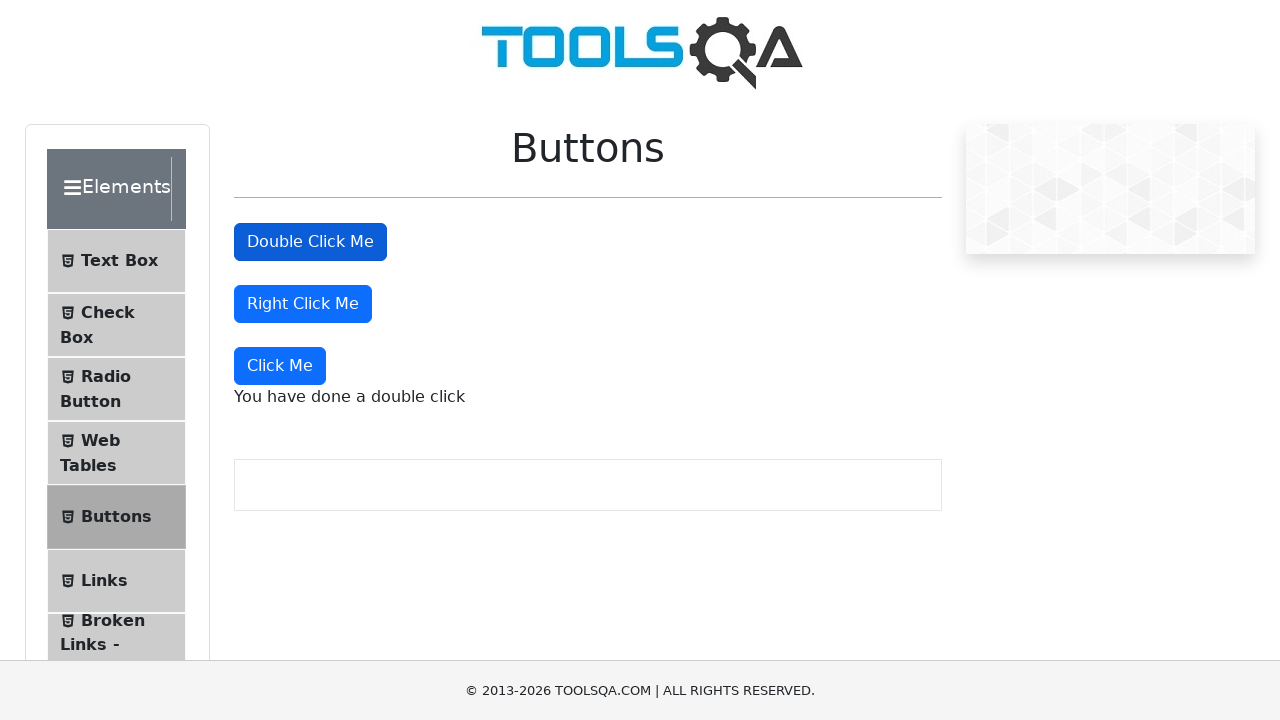

Located the double-click message element
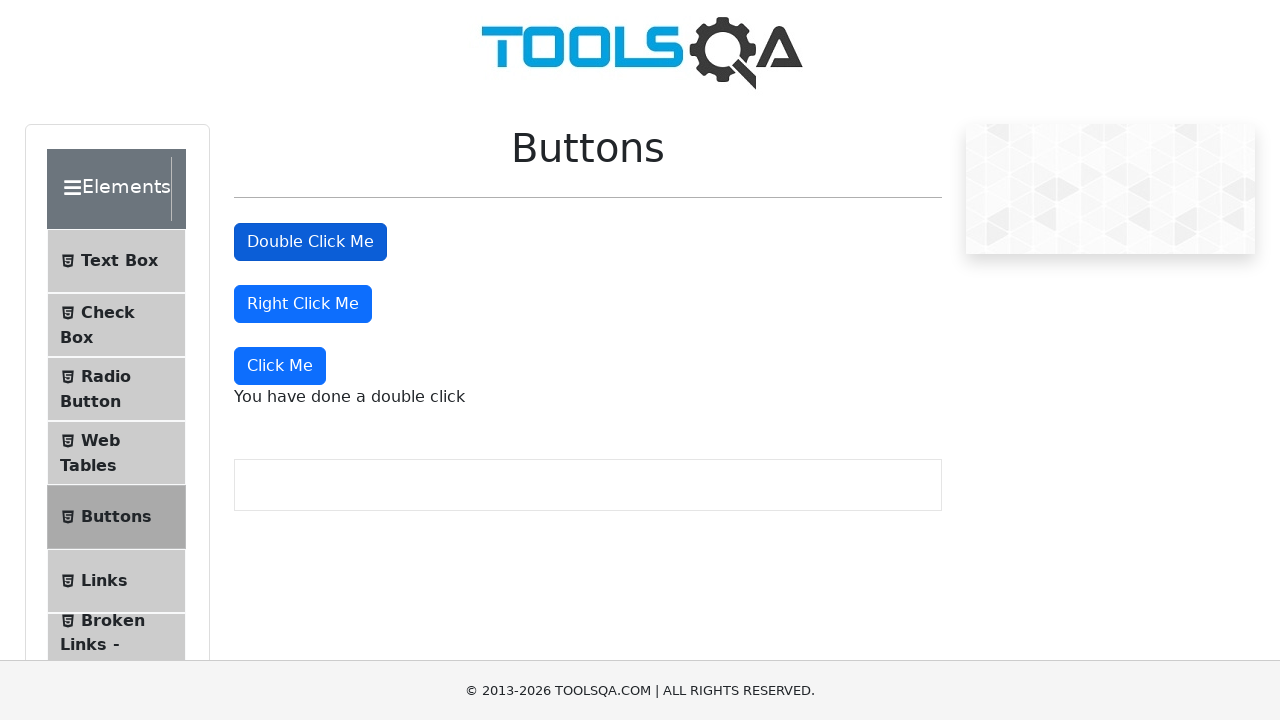

Verified message text equals 'You have done a double click'
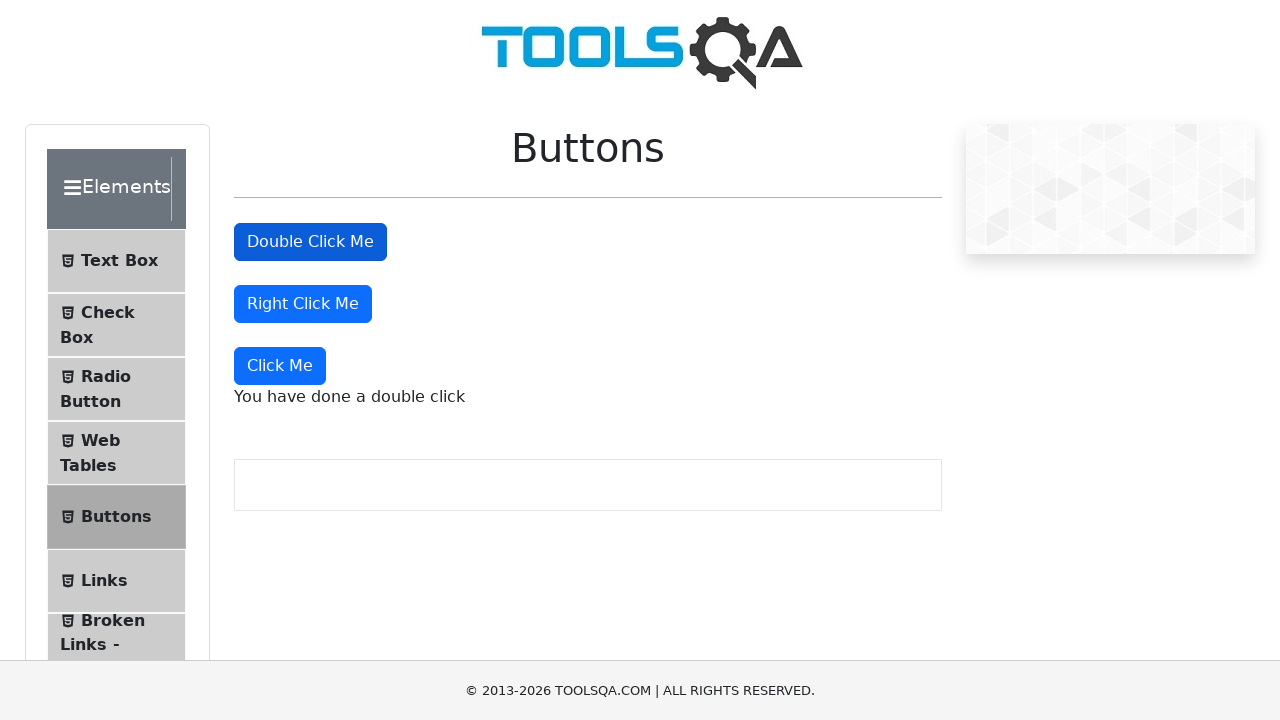

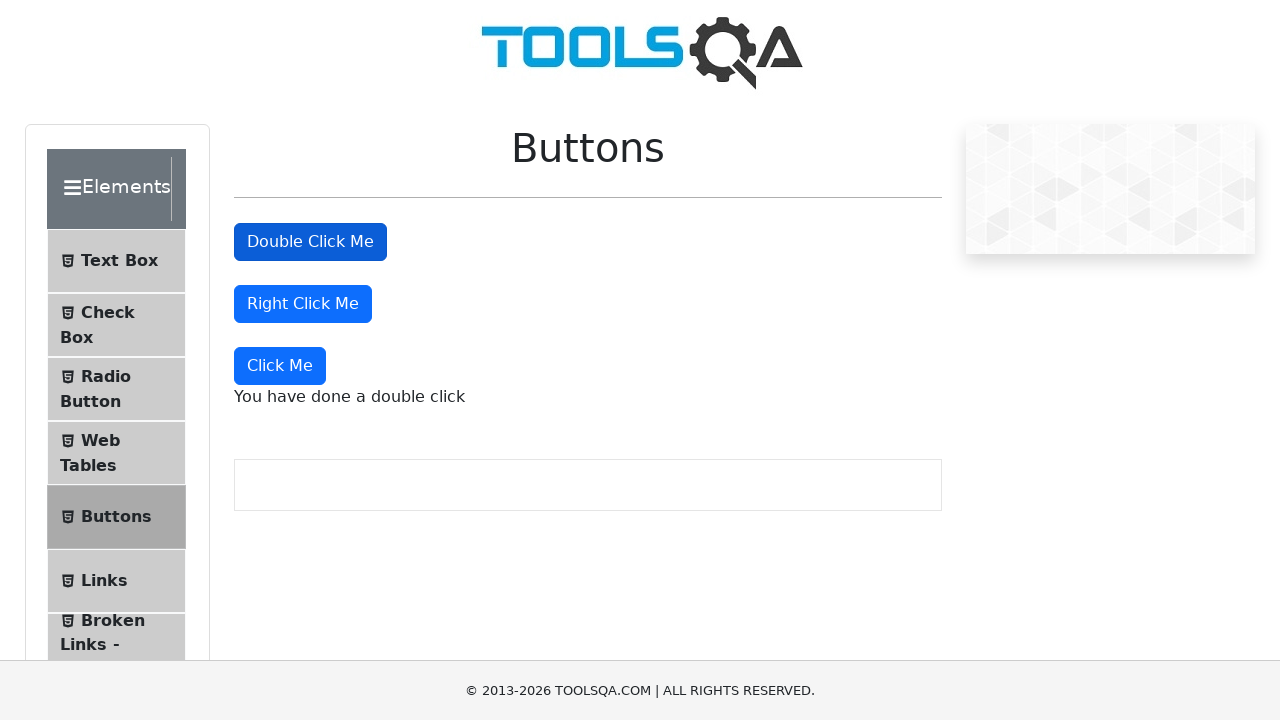